Tests keyboard actions on a text comparison tool by filling text, selecting all with Ctrl+A, copying with Ctrl+C, tabbing to next field, and pasting with Ctrl+V

Starting URL: https://gotranscript.com/text-compare

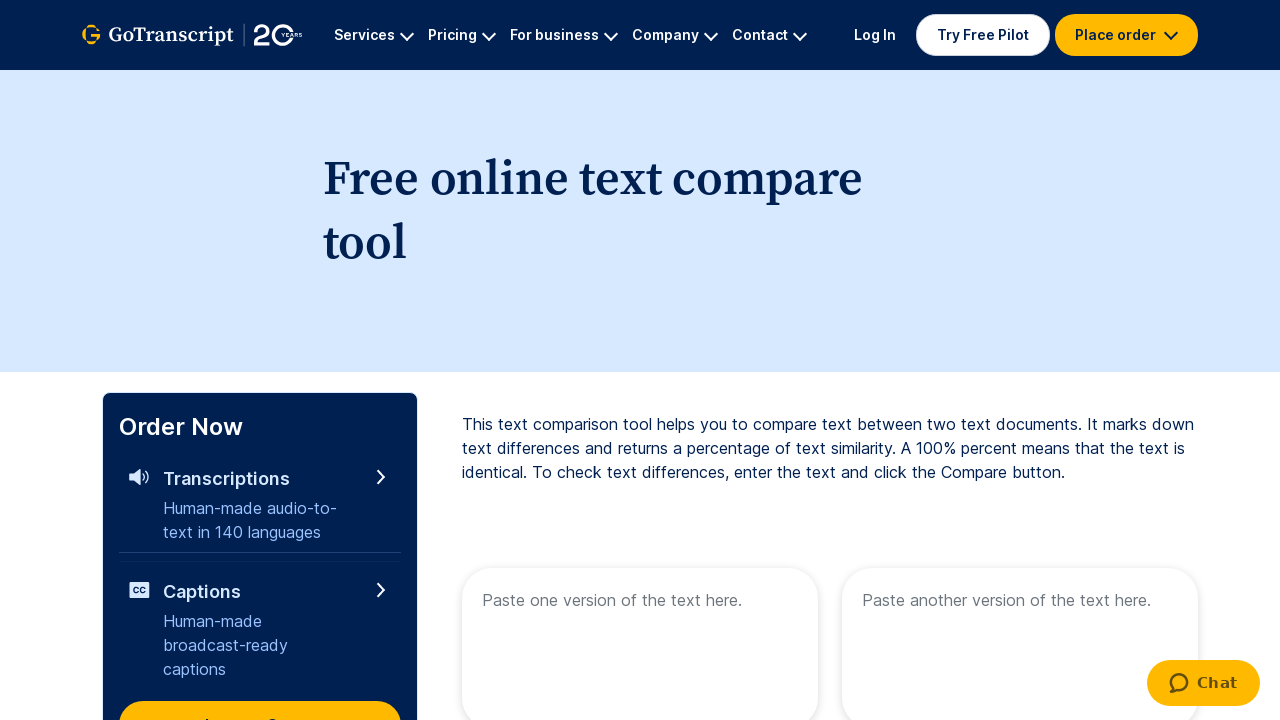

Clicked on the first text area (text1) at (640, 640) on [name="text1"]
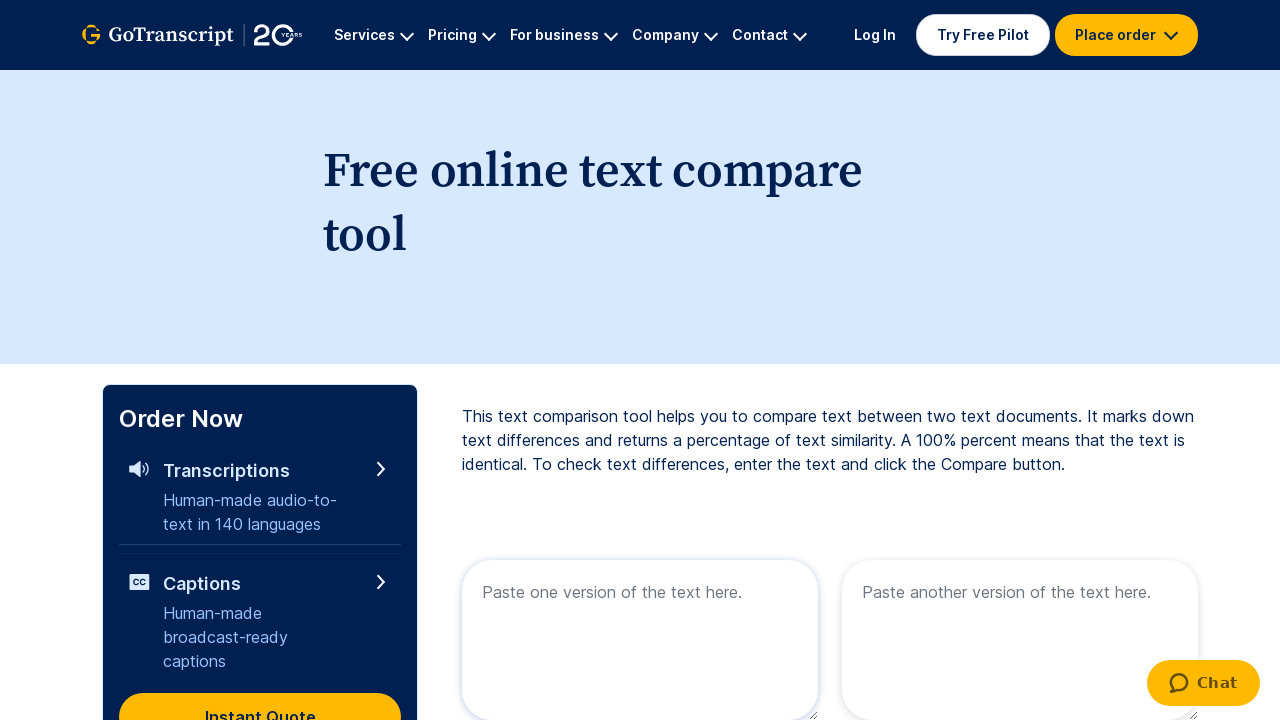

Cleared existing text from the first text area on [name="text1"]
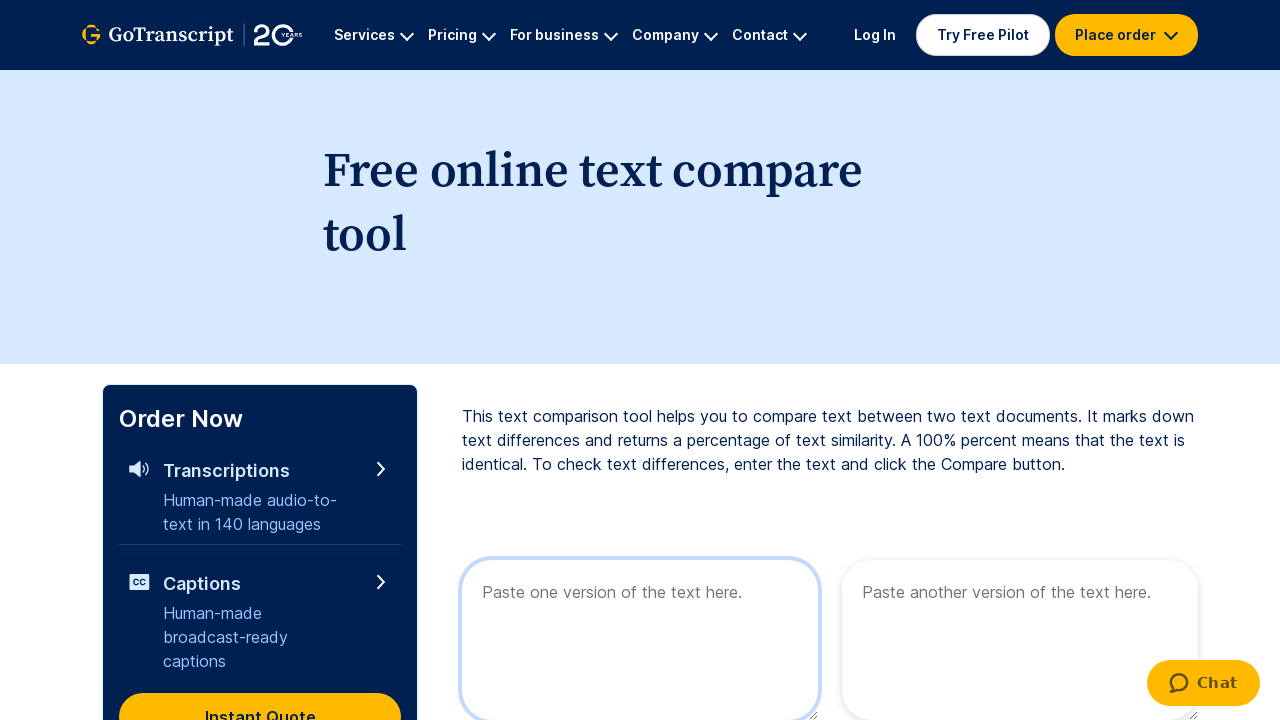

Filled first text area with 'welcome to automation' on [name="text1"]
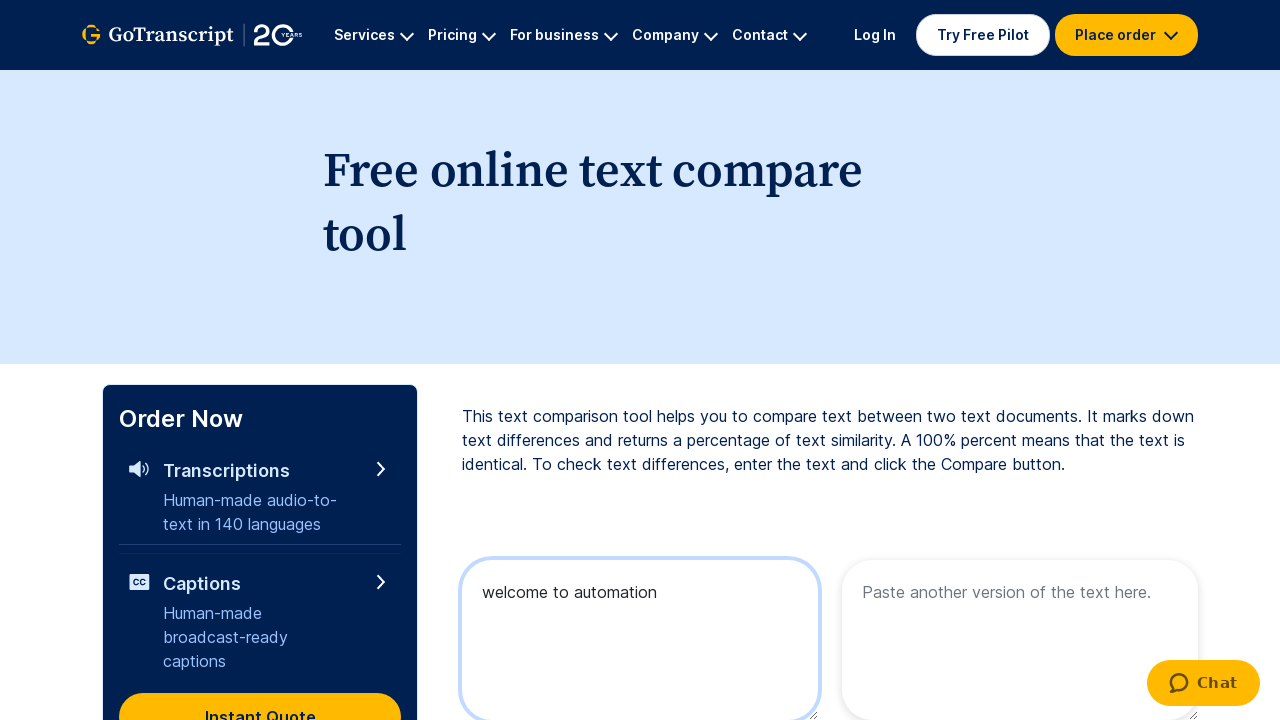

Selected all text using Ctrl+A
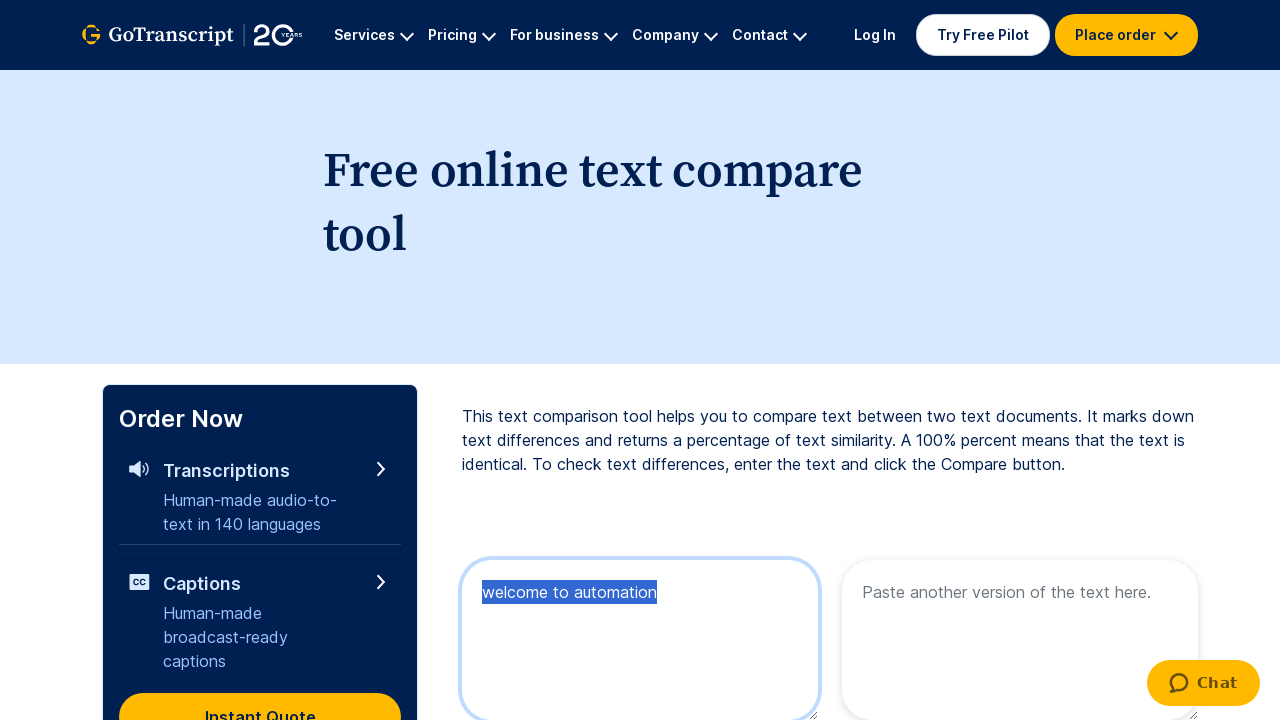

Copied selected text using Ctrl+C
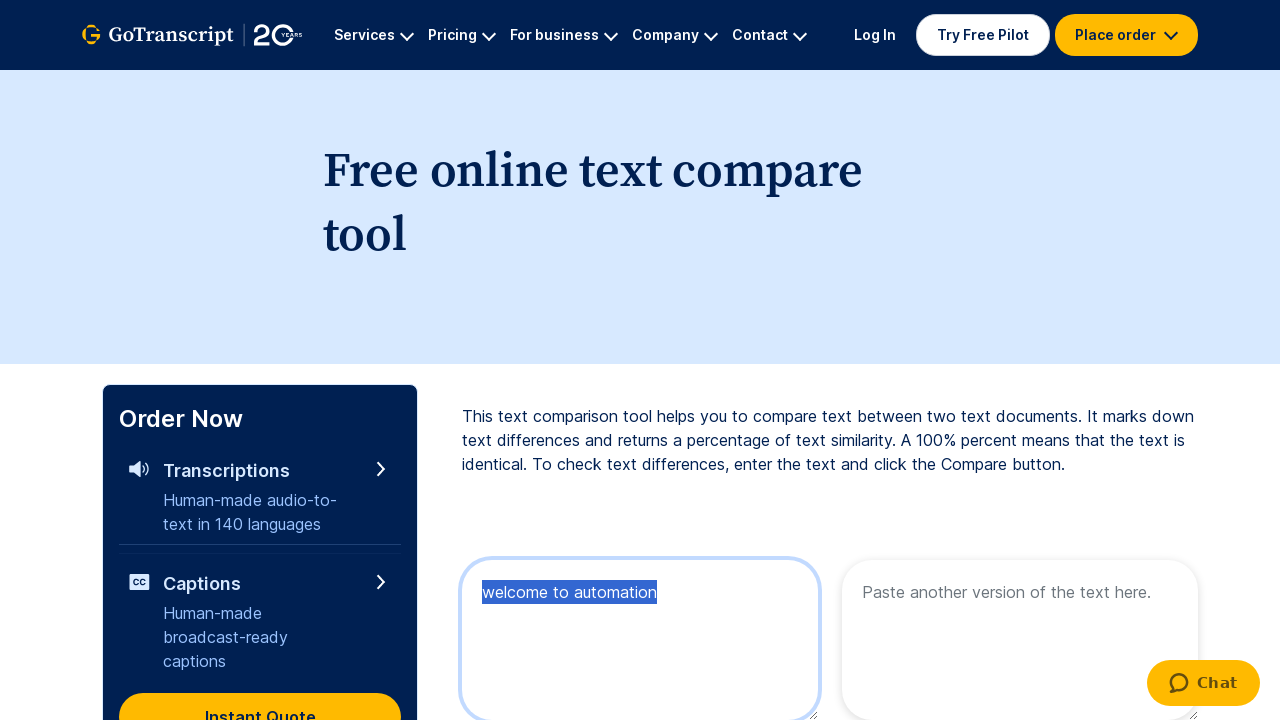

Tabbed to the next field
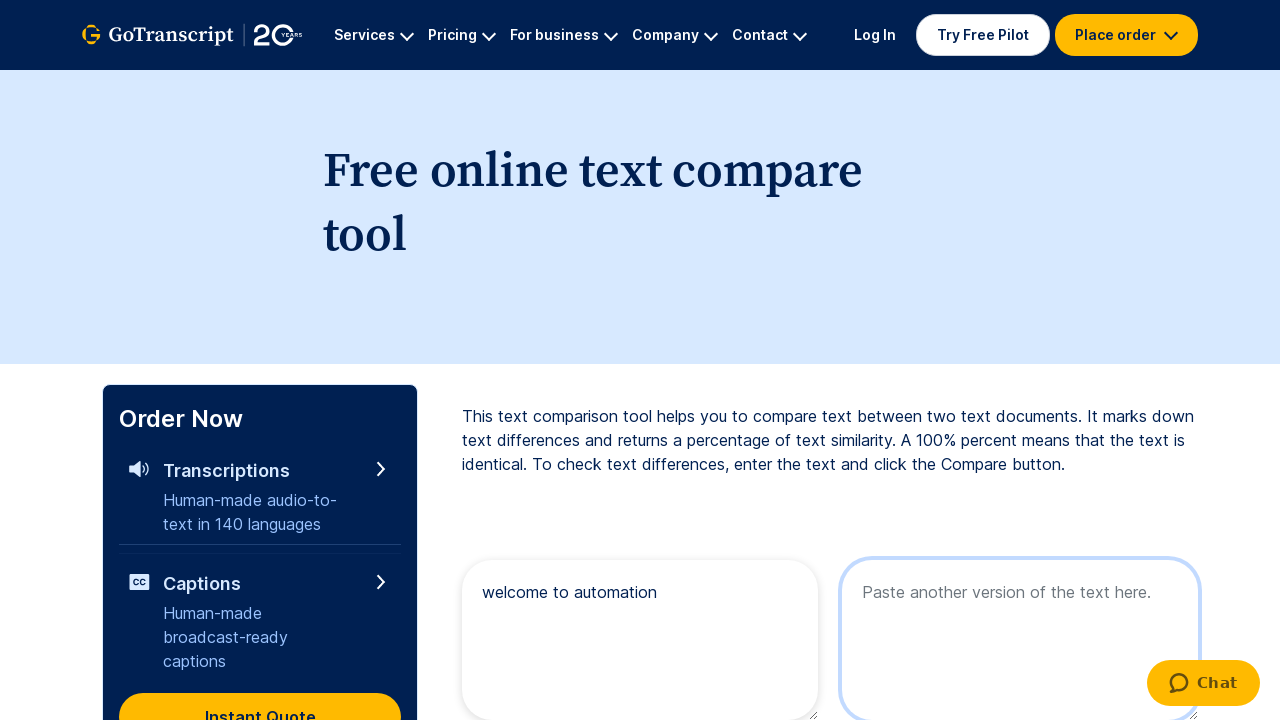

Pasted text using Ctrl+V into the second field
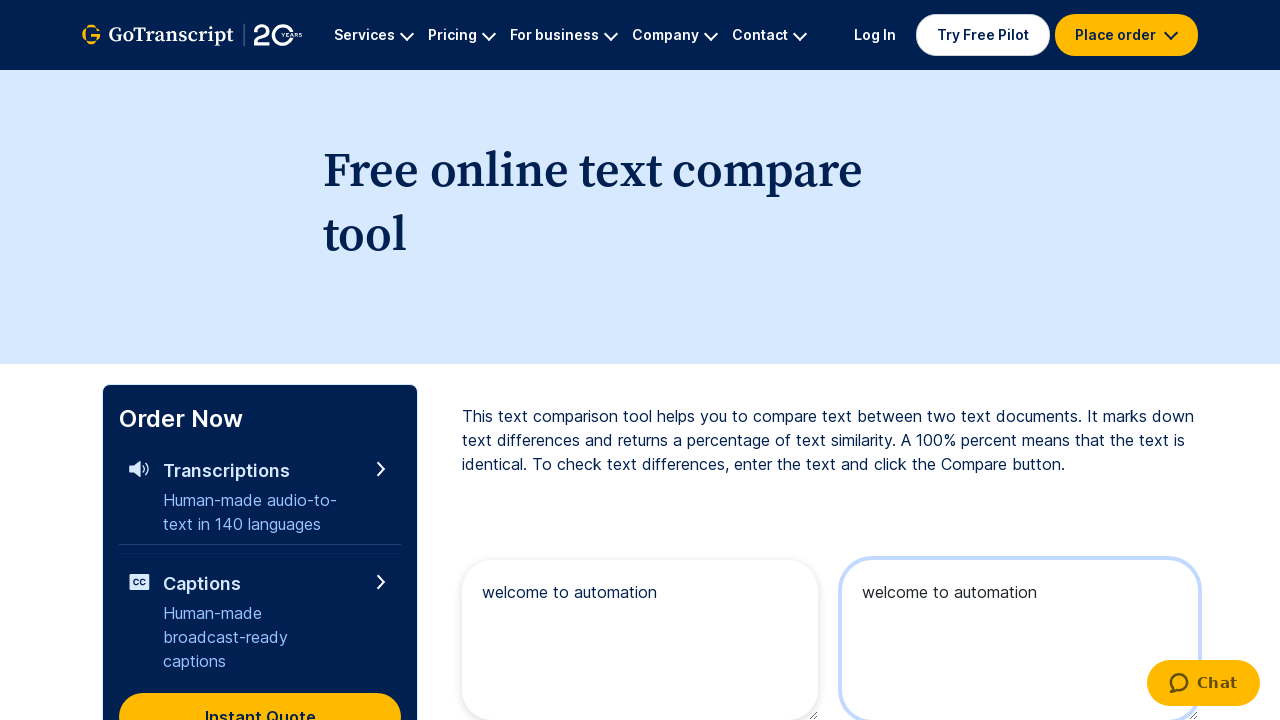

Waited 2 seconds for actions to complete
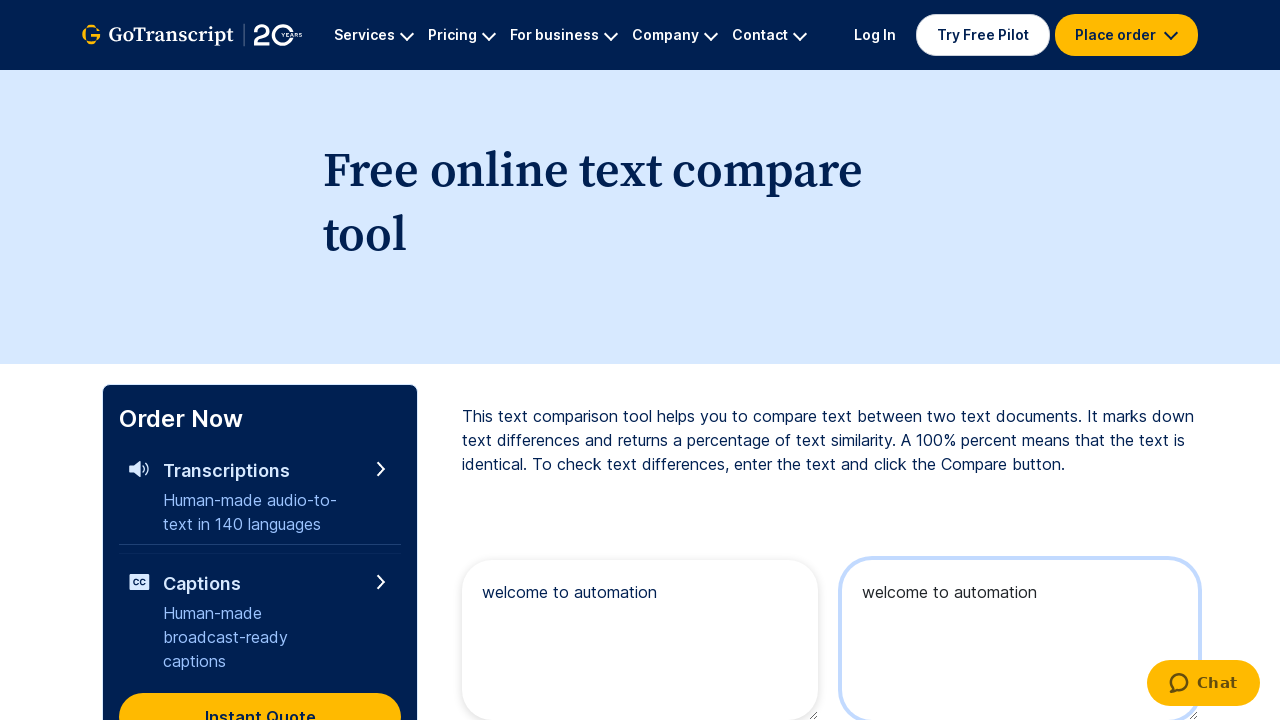

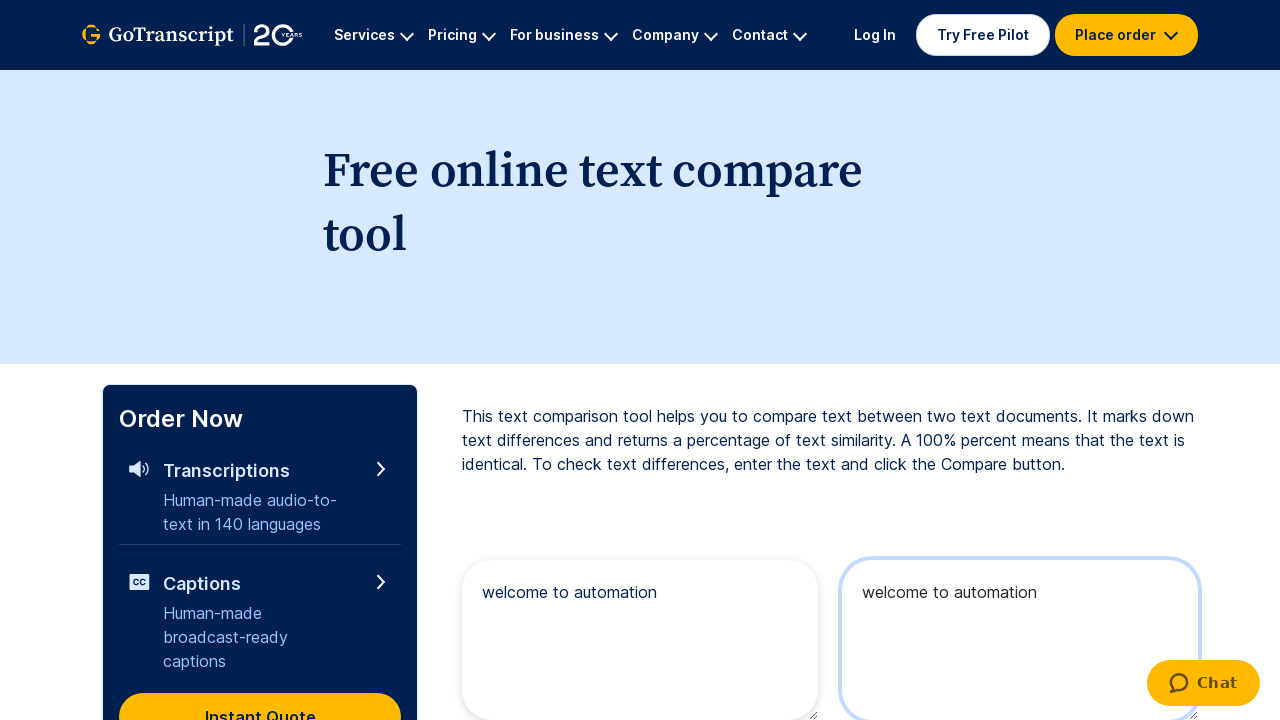